Tests clicking on the News menu item to navigate to the news section

Starting URL: http://rovsing.dk/

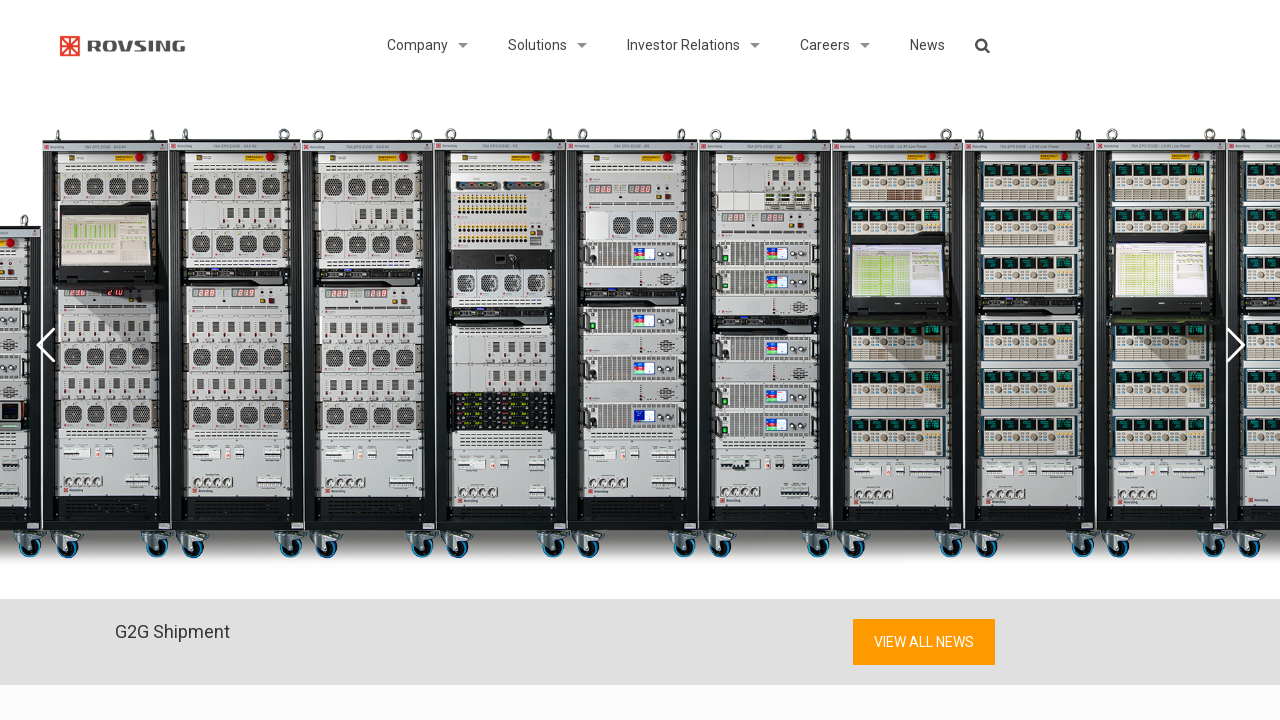

Clicked on News menu item at (928, 45) on xpath=//span[contains(text(),'News')]
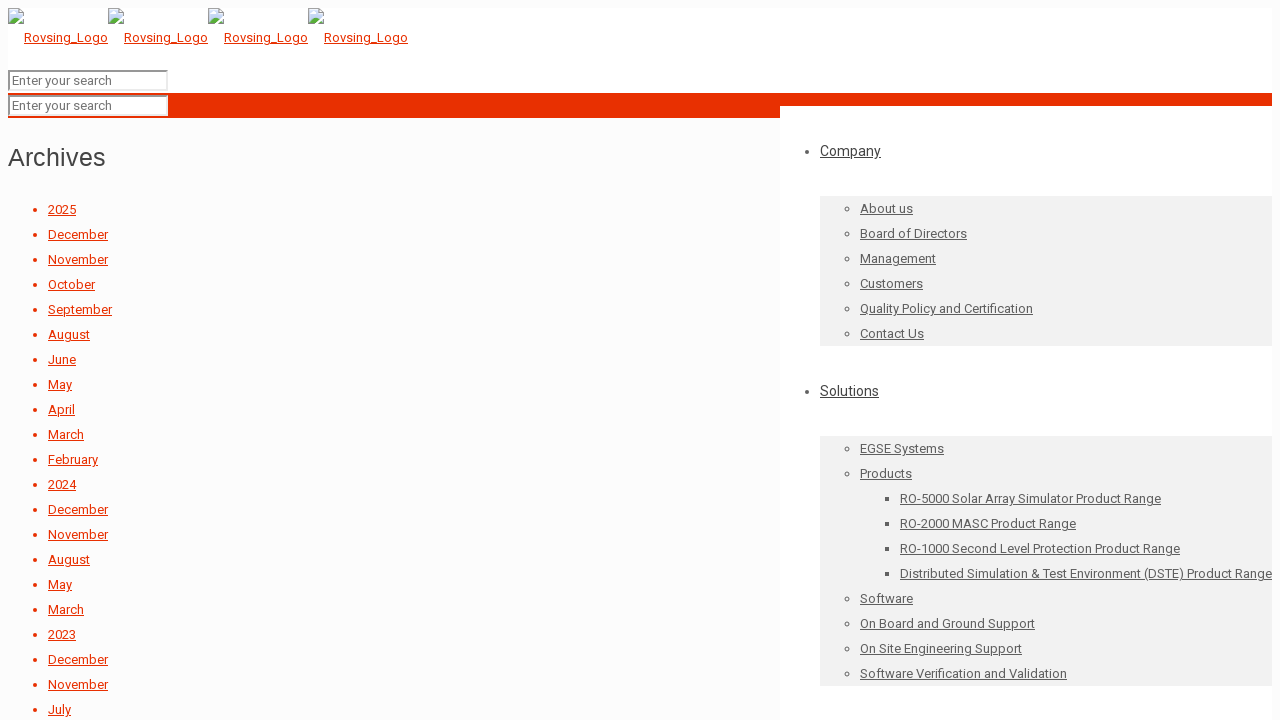

News page loaded and network idle
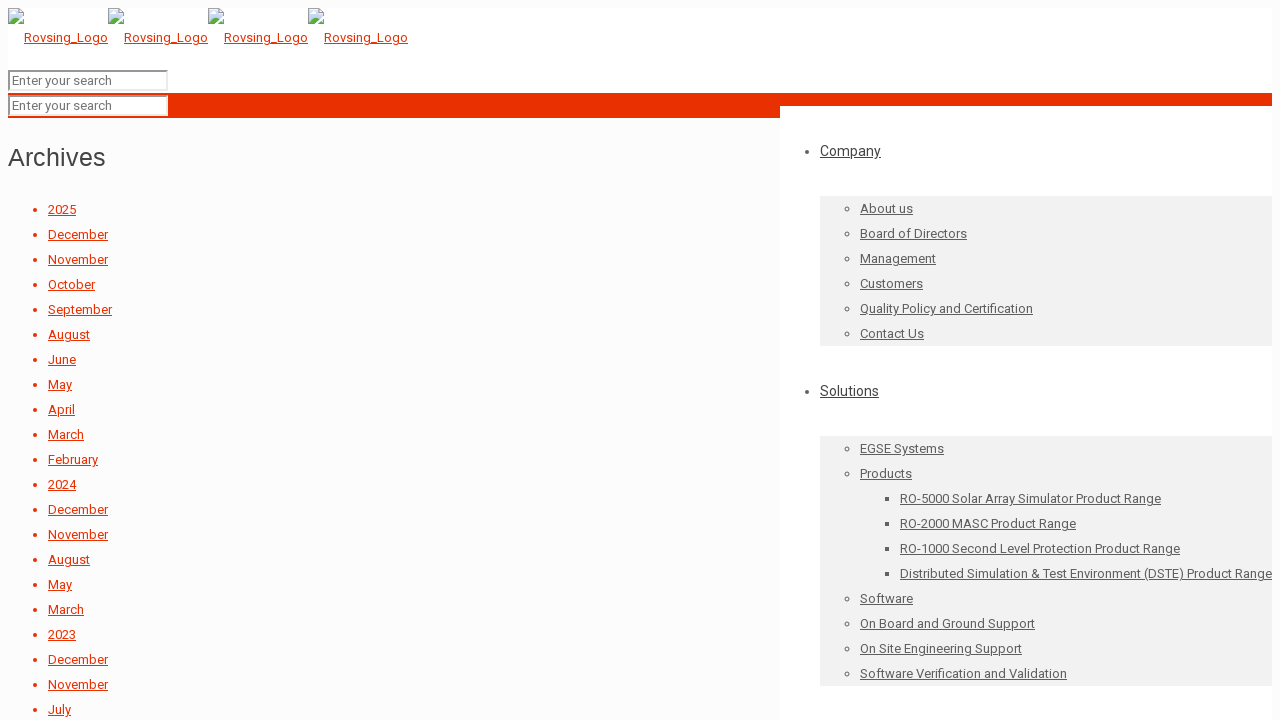

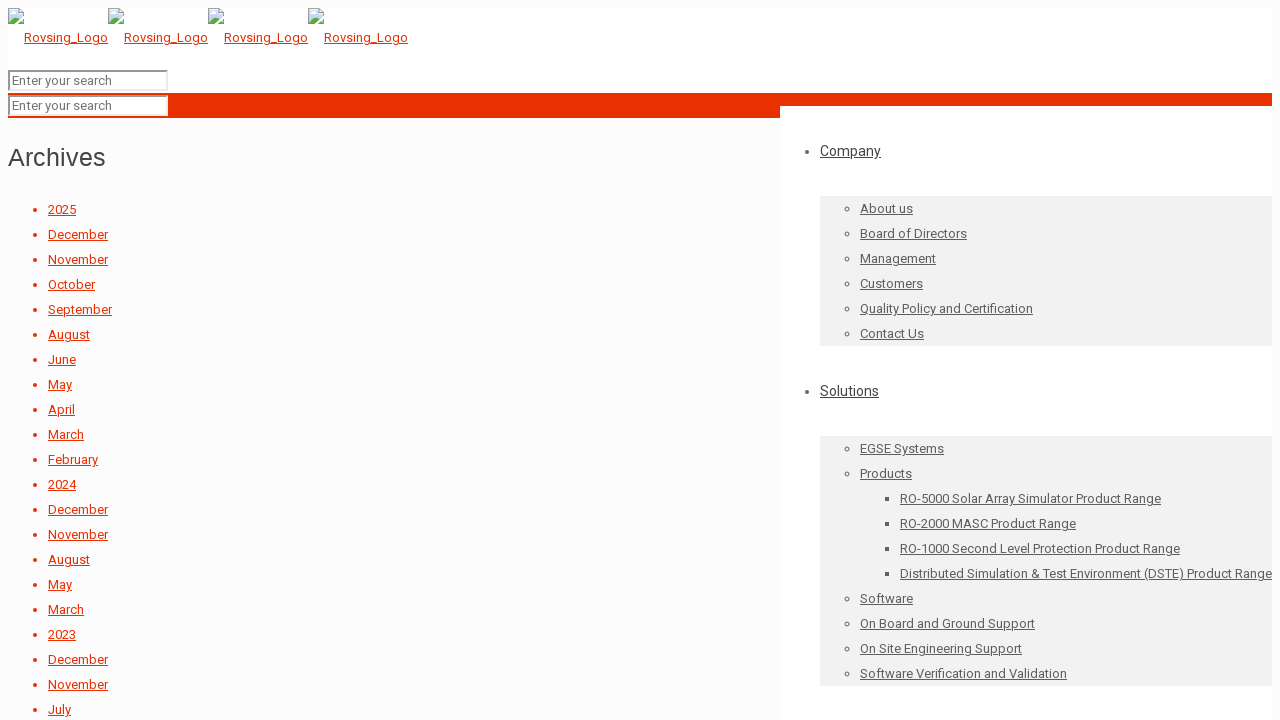